Tests a simple input form by entering text and submitting it, then verifying the result is displayed

Starting URL: https://www.qa-practice.com/elements/input/simple

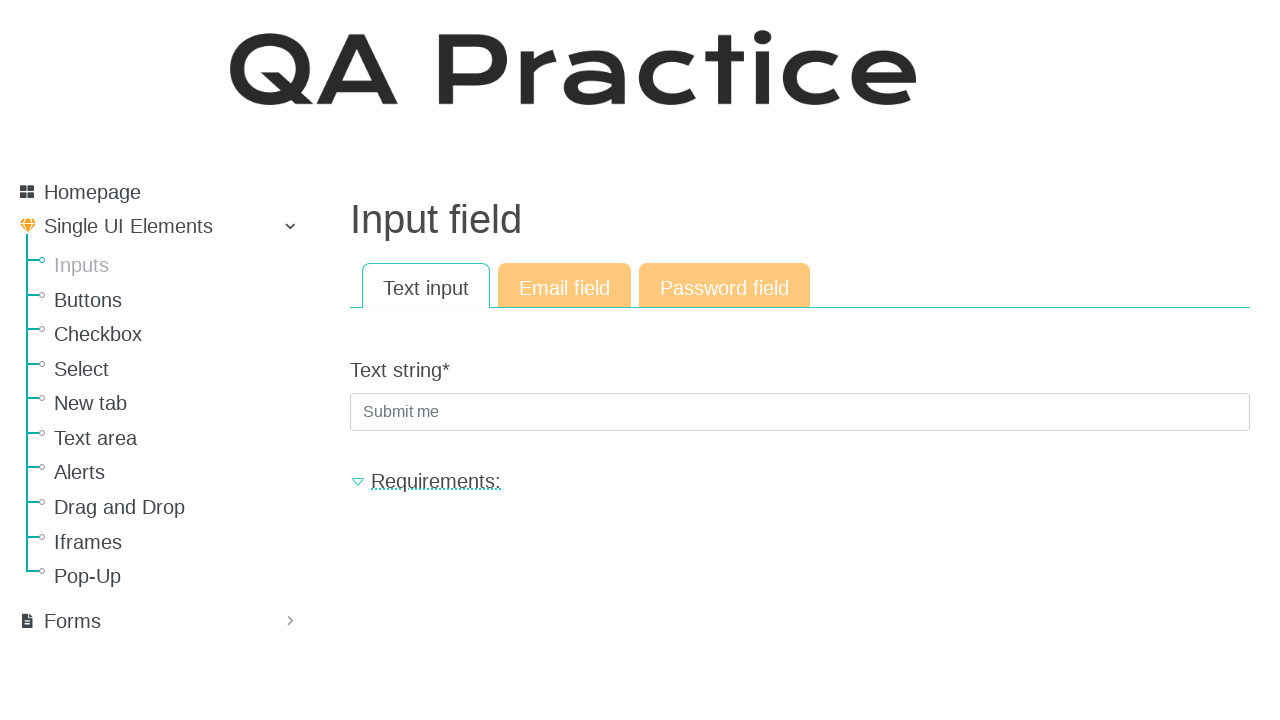

Filled text input field with 'testuser2024' on input[name='text_string']
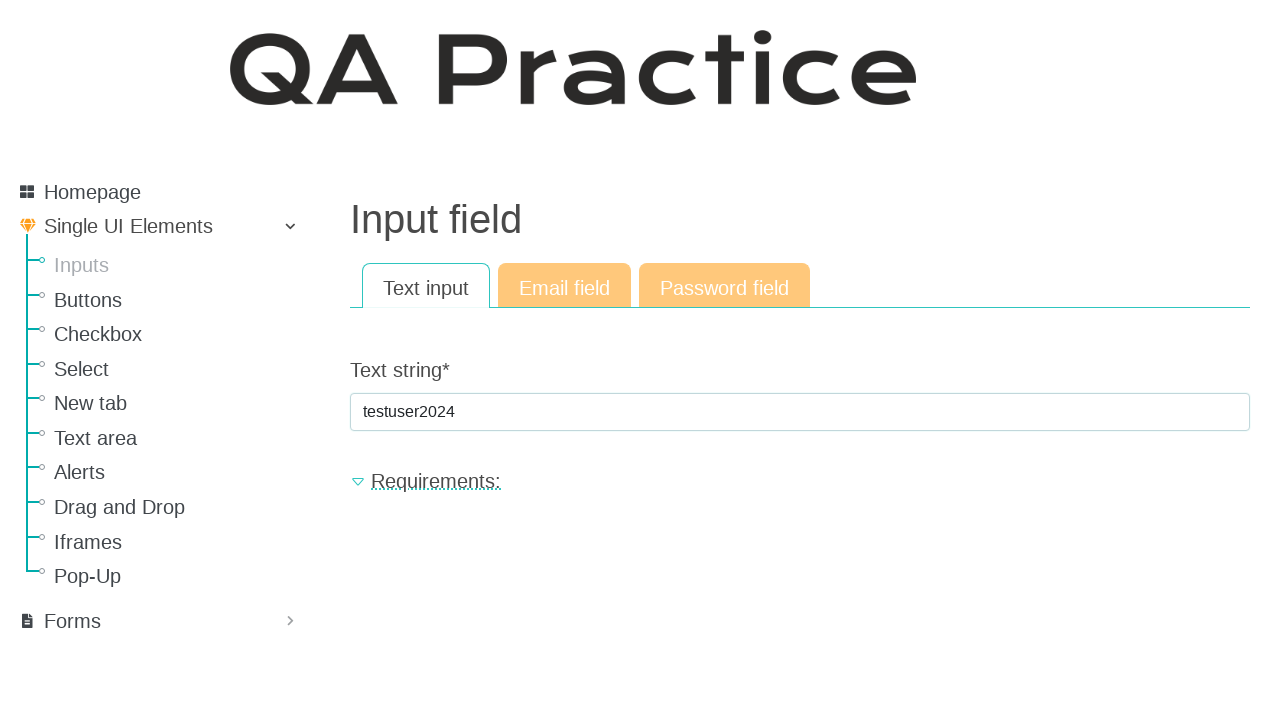

Submitted form by pressing Enter on input[name='text_string']
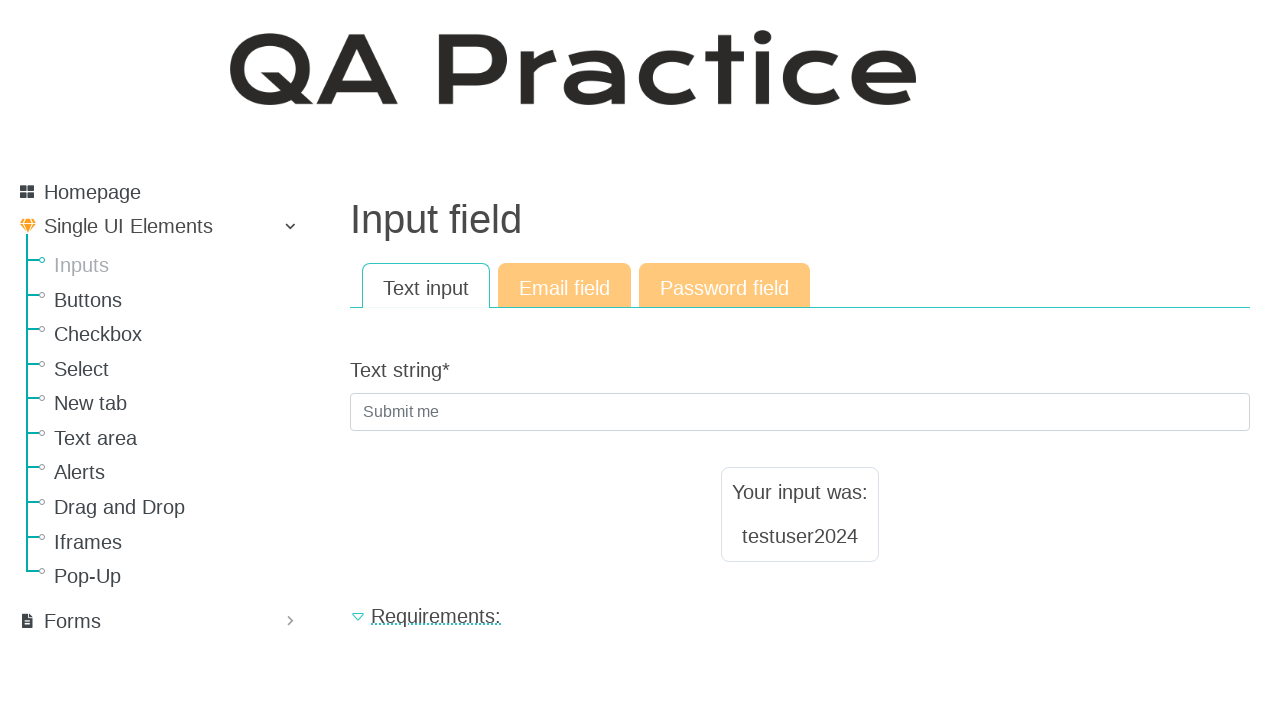

Result element loaded and is visible
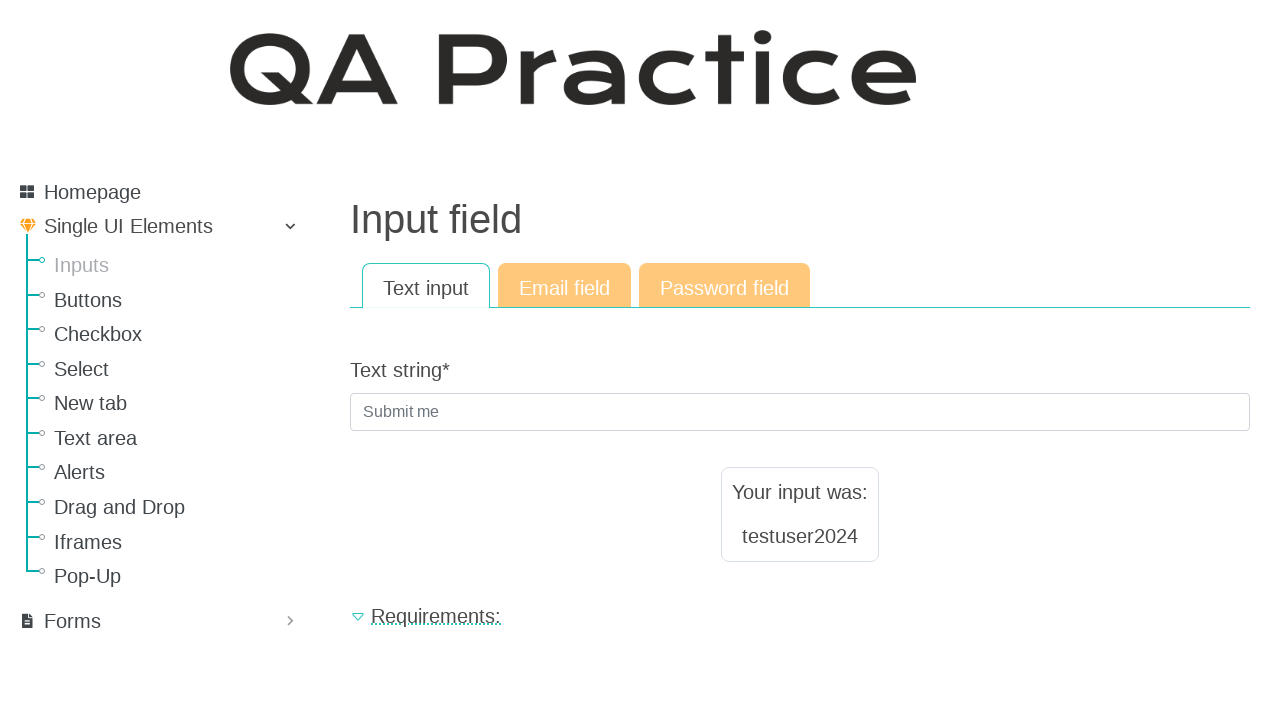

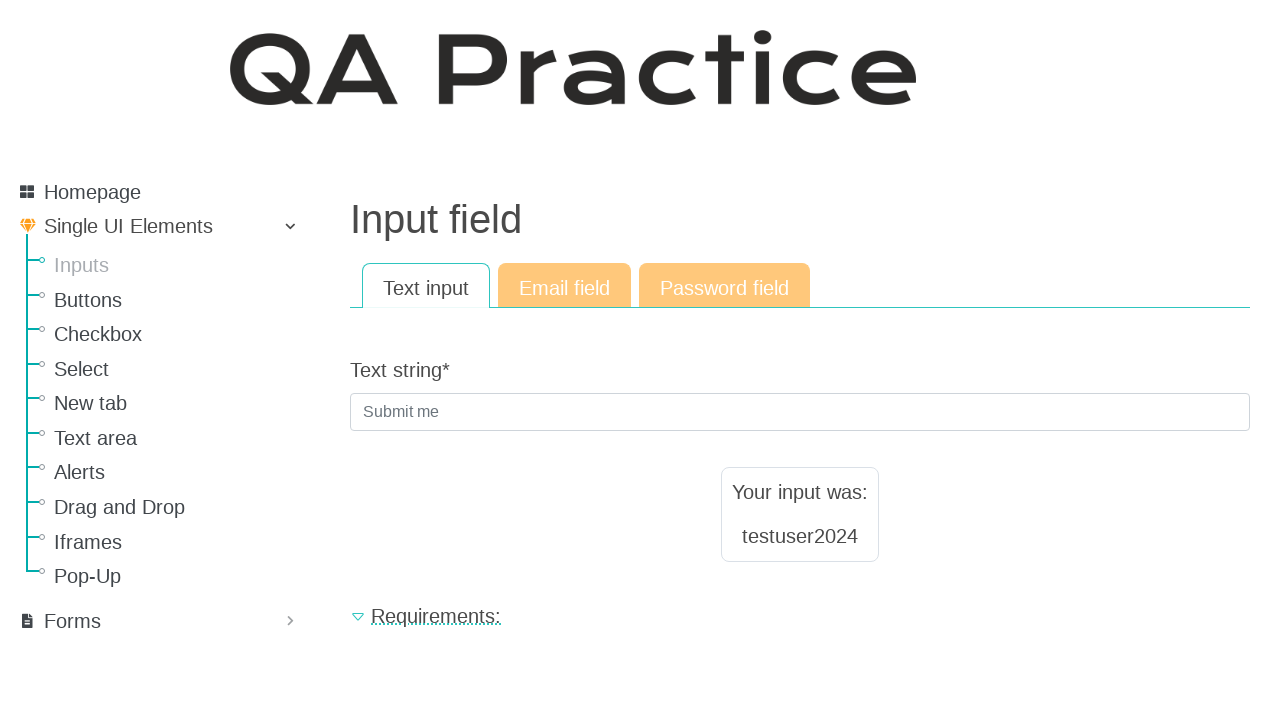